Tests that the browser back button works correctly with filter navigation

Starting URL: https://demo.playwright.dev/todomvc

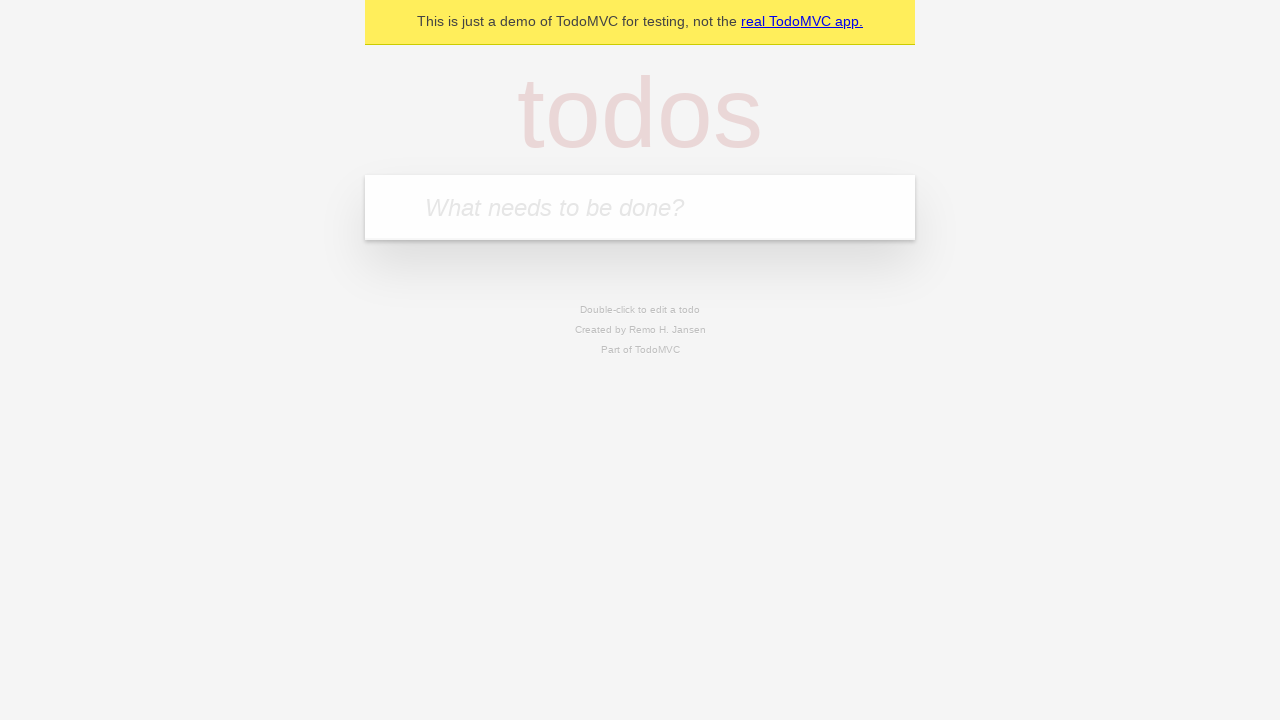

Filled new todo input with 'buy some cheese' on .new-todo
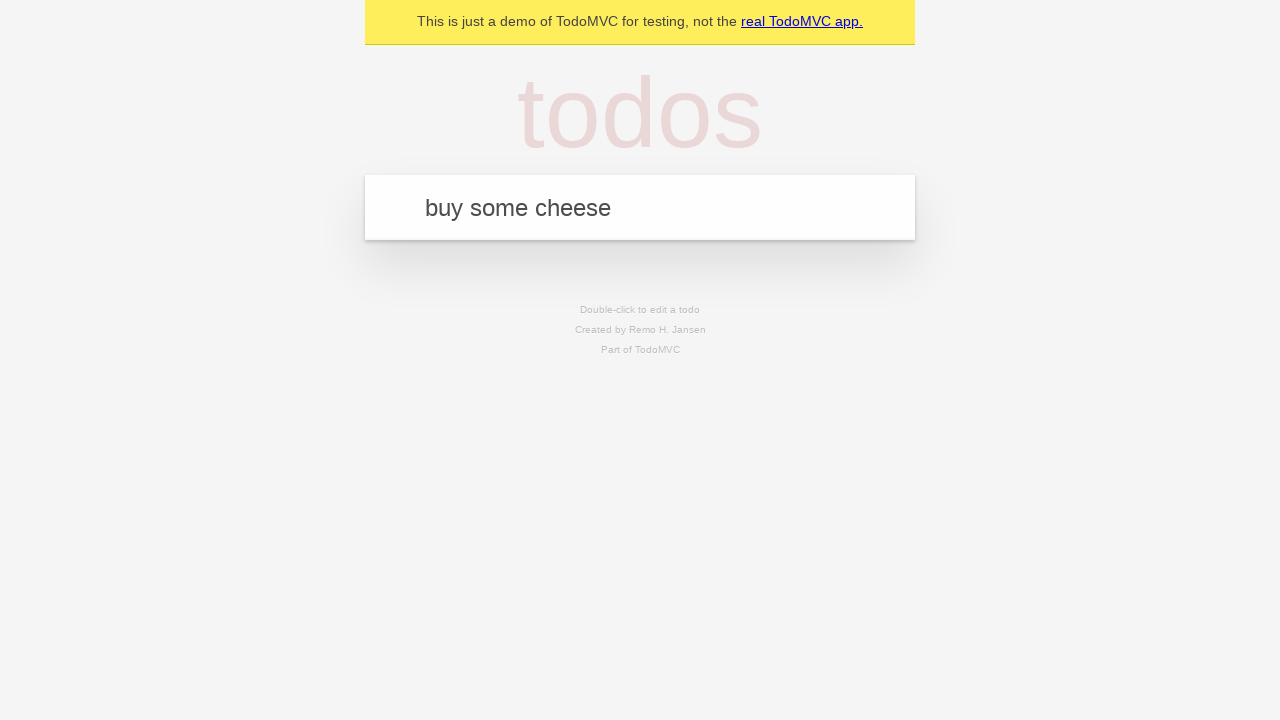

Pressed Enter to add first todo on .new-todo
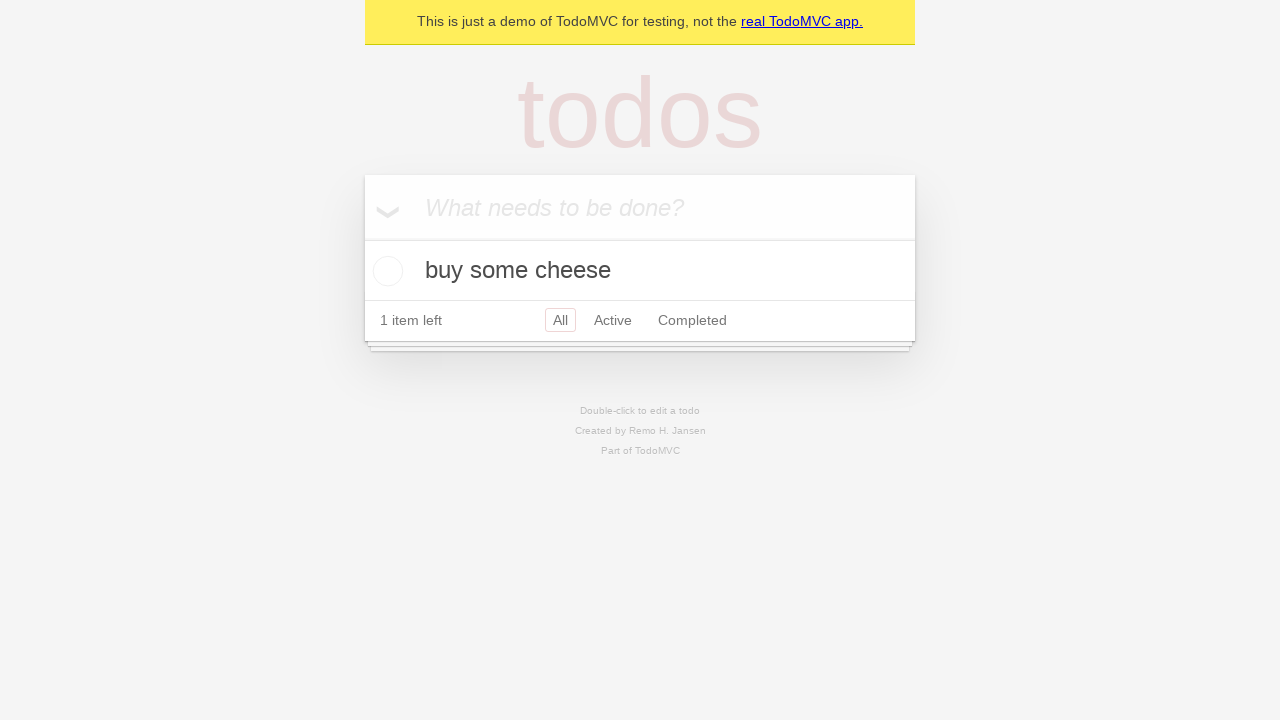

Filled new todo input with 'feed the cat' on .new-todo
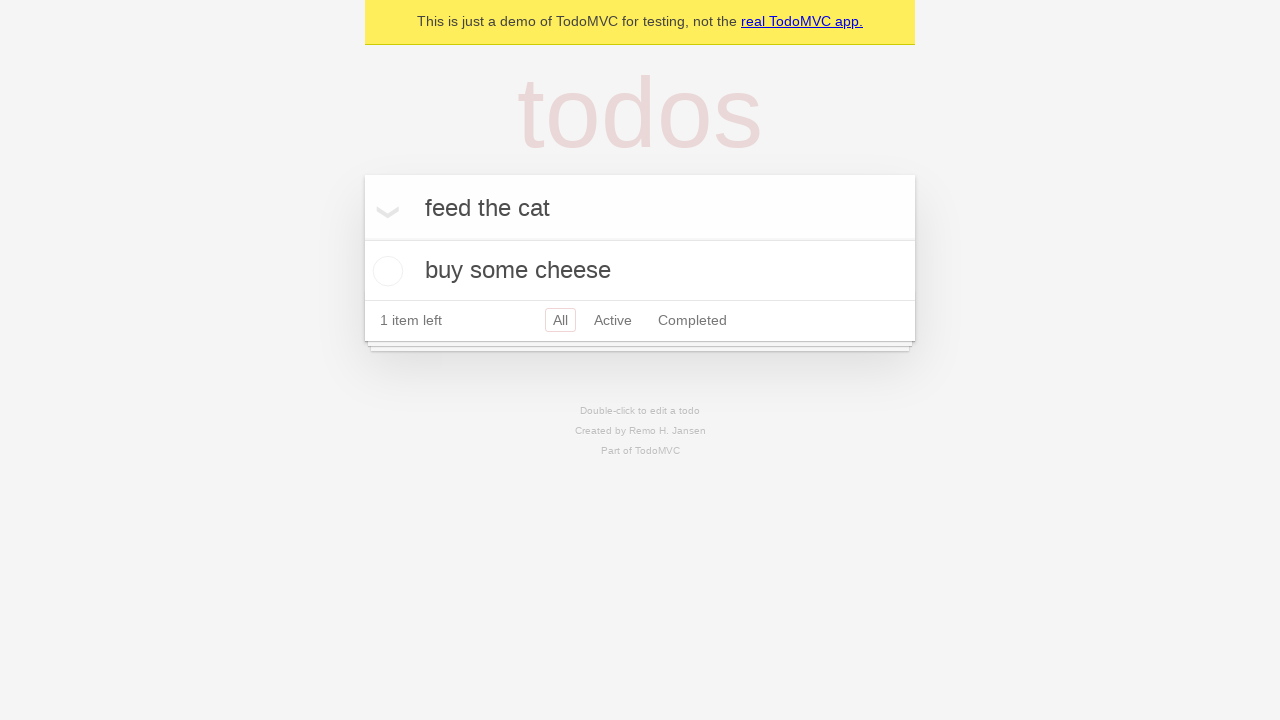

Pressed Enter to add second todo on .new-todo
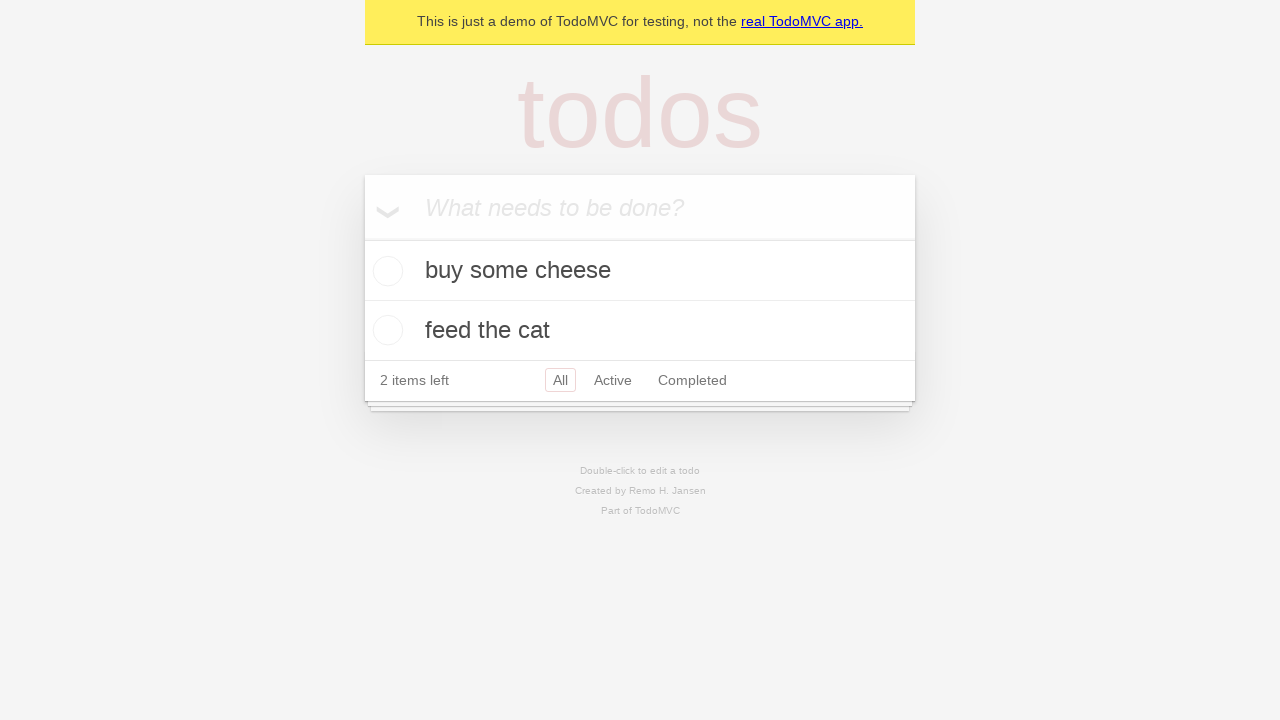

Filled new todo input with 'book a doctors appointment' on .new-todo
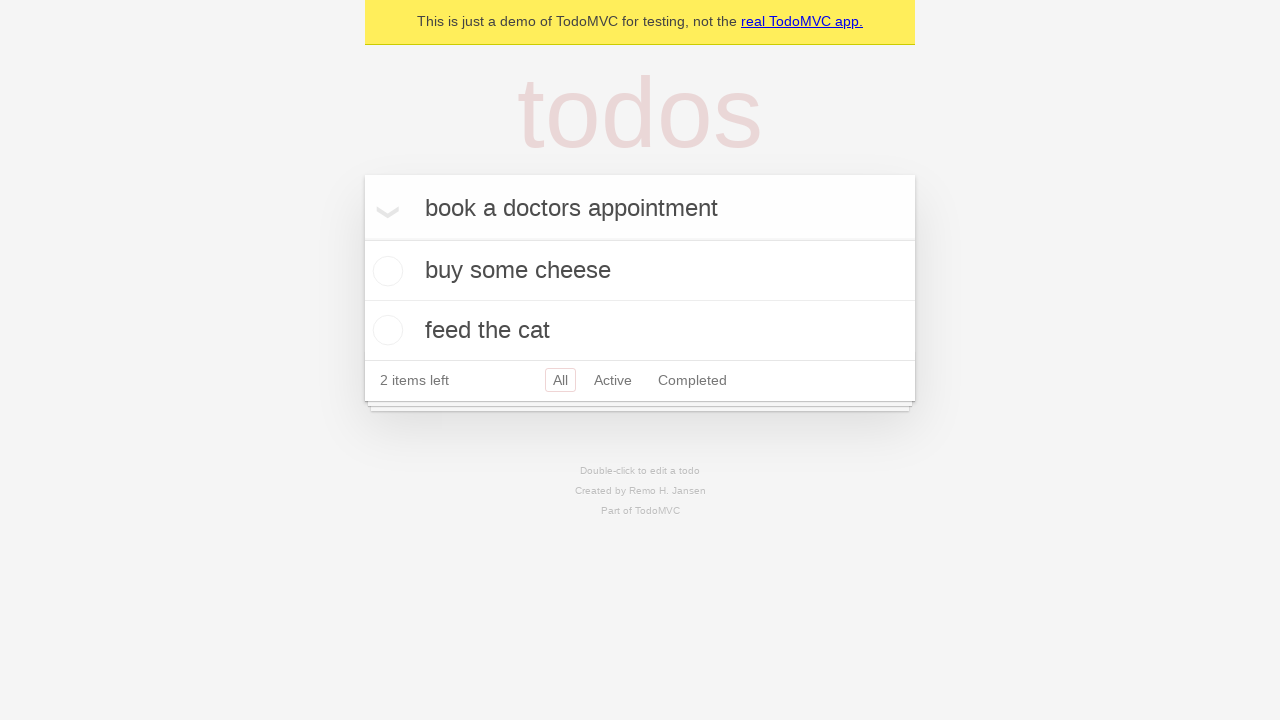

Pressed Enter to add third todo on .new-todo
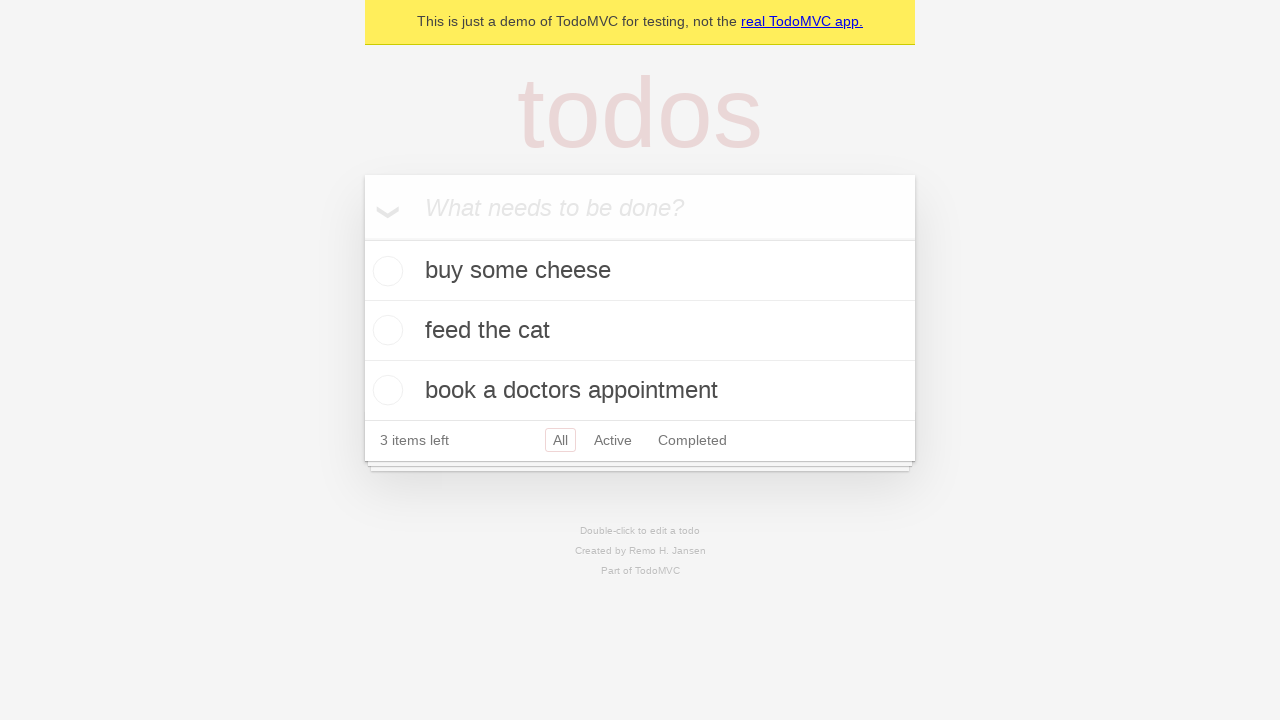

Checked the second todo item at (385, 330) on .todo-list li .toggle >> nth=1
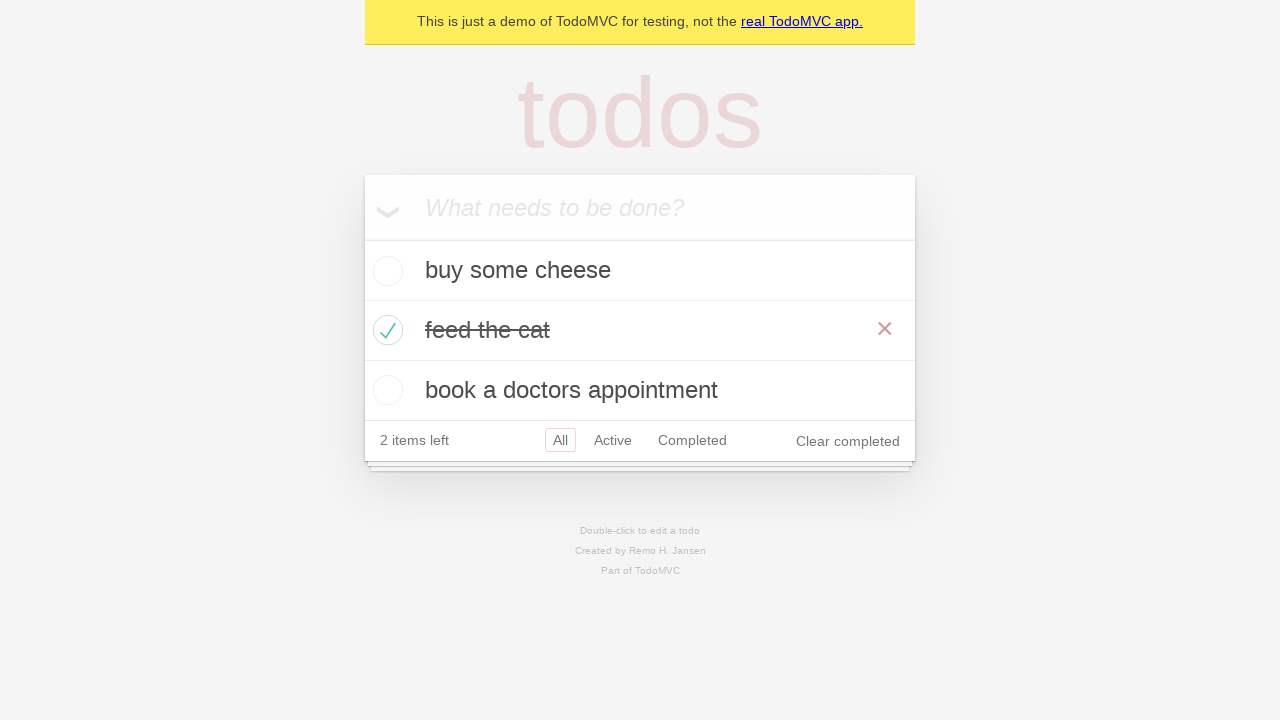

Clicked All filter at (560, 440) on .filters >> text=All
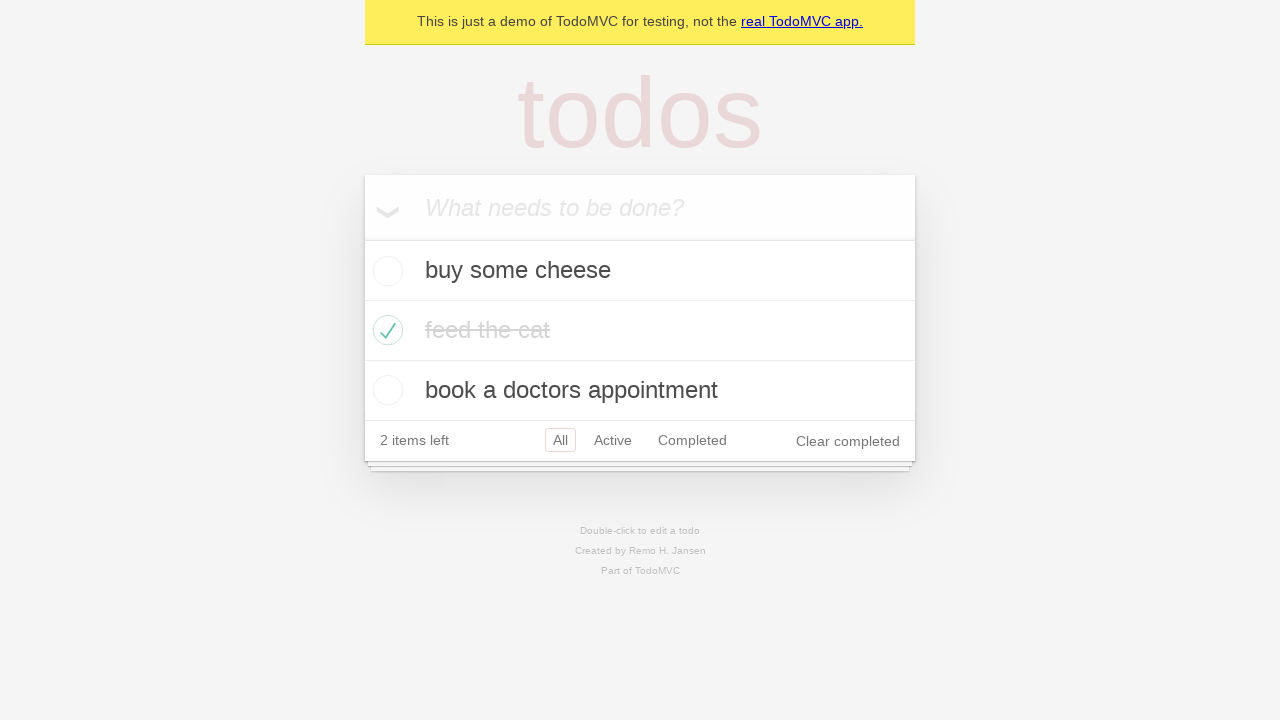

Clicked Active filter at (613, 440) on .filters >> text=Active
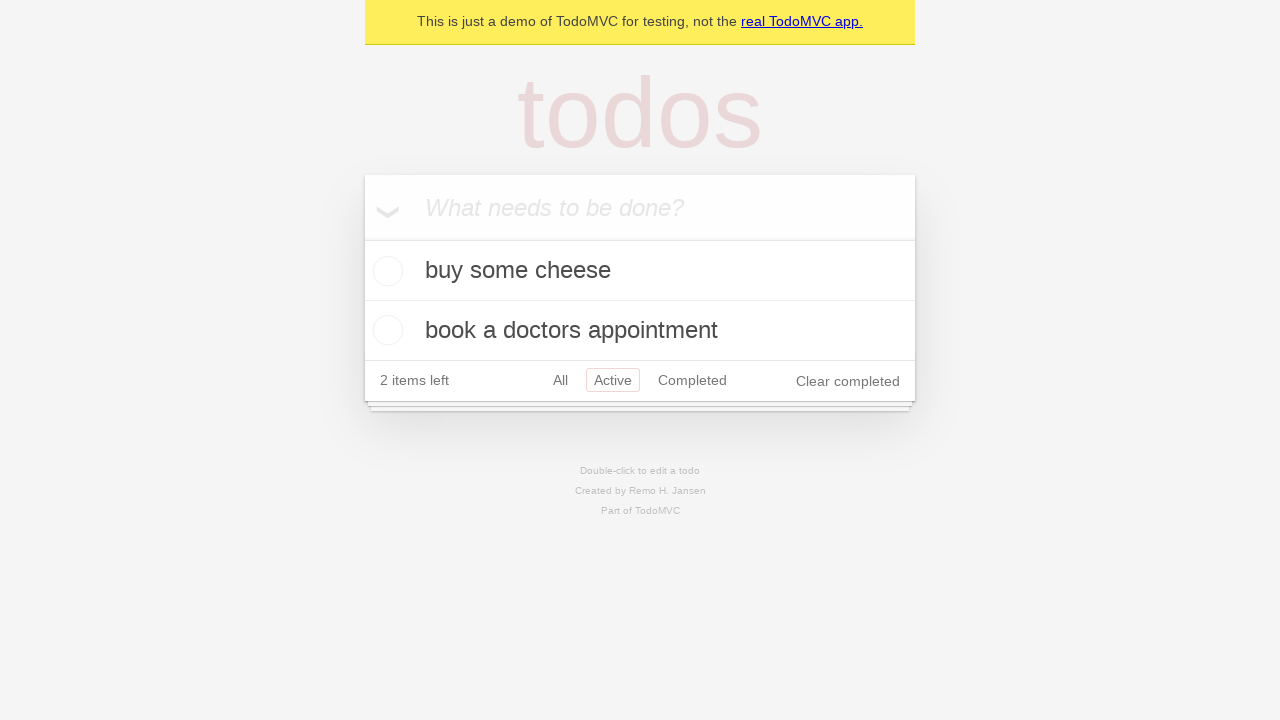

Clicked Completed filter at (692, 380) on .filters >> text=Completed
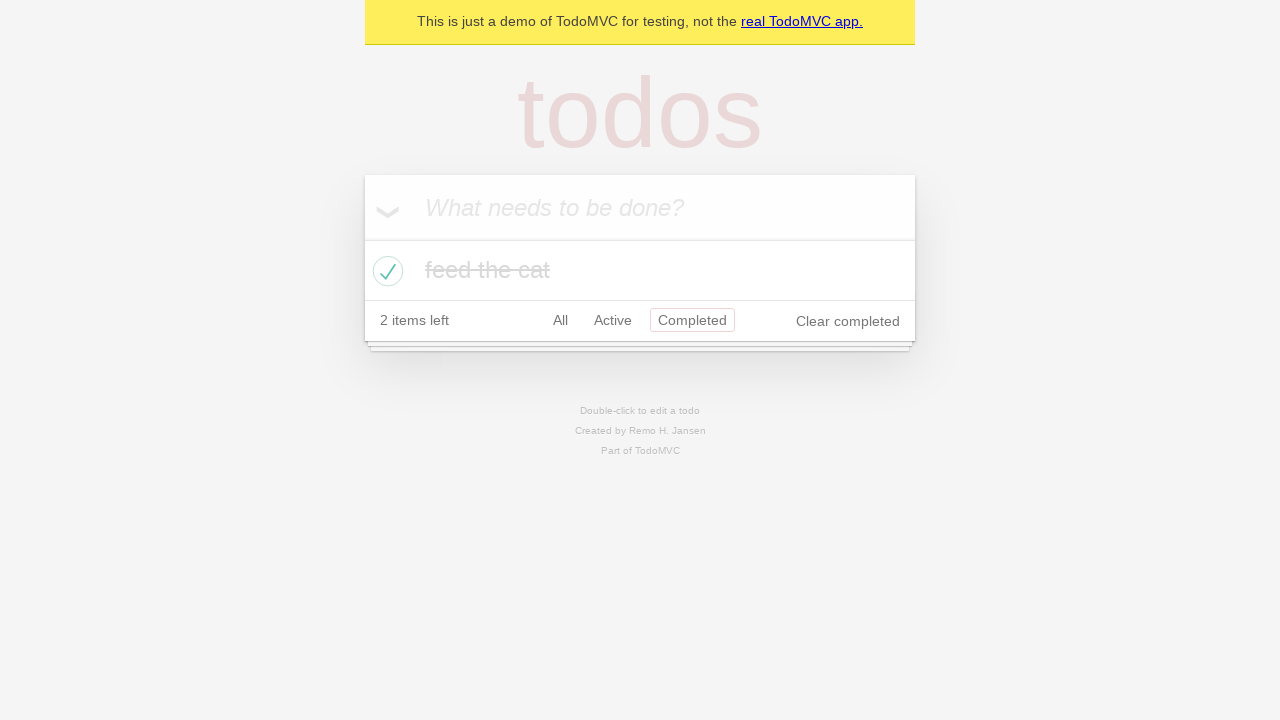

Navigated back from Completed filter
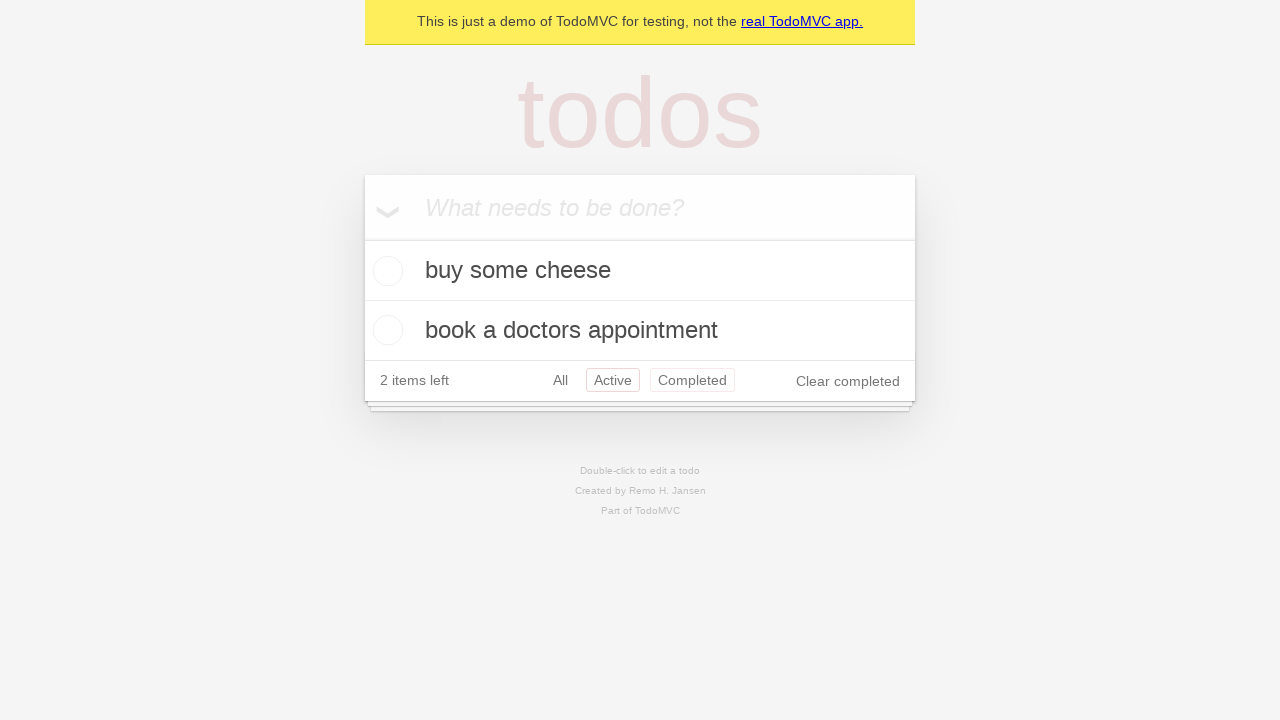

Navigated back from Active filter
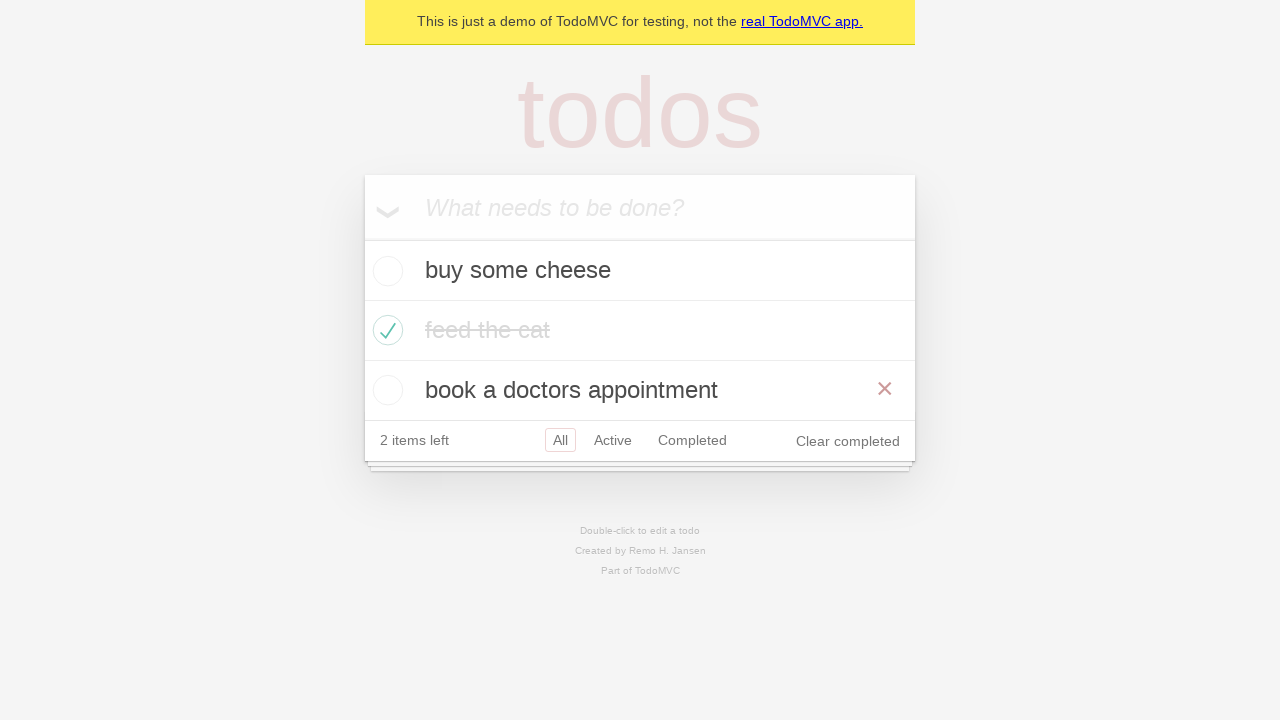

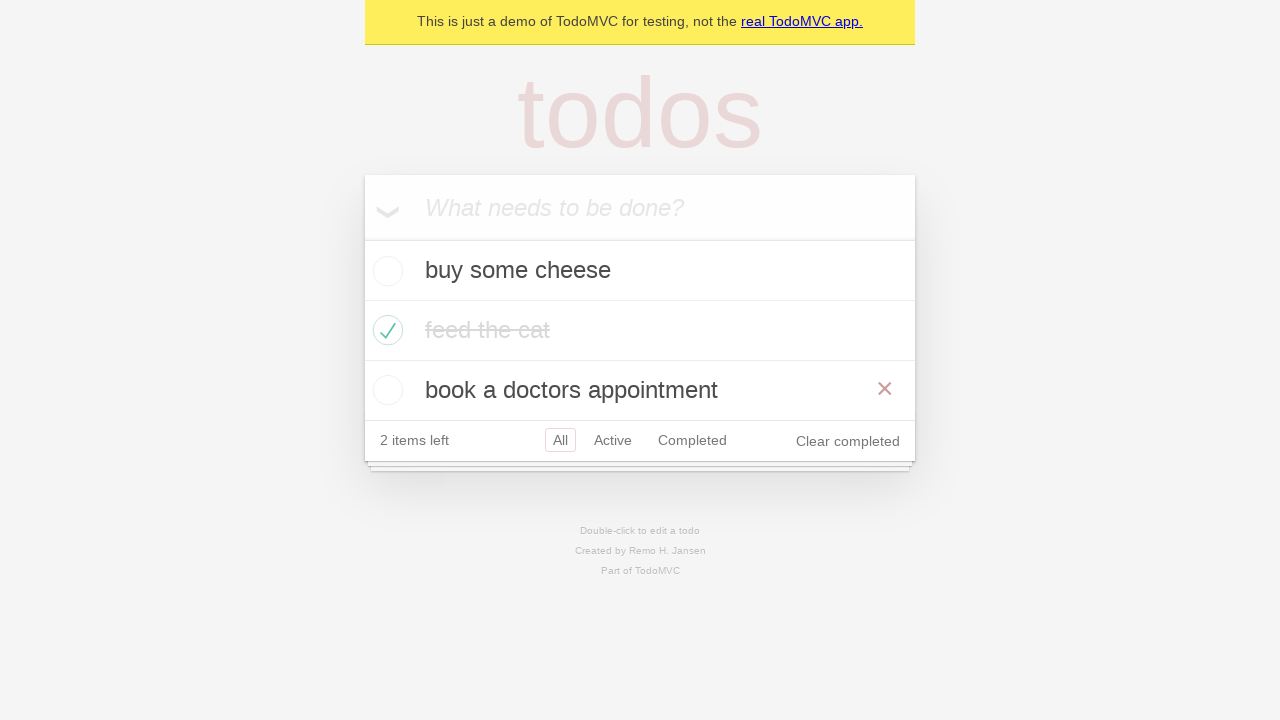